Navigates to the automation exercise website home page and clicks on the Test Cases button to verify navigation to the test cases page

Starting URL: http://automationexercise.com

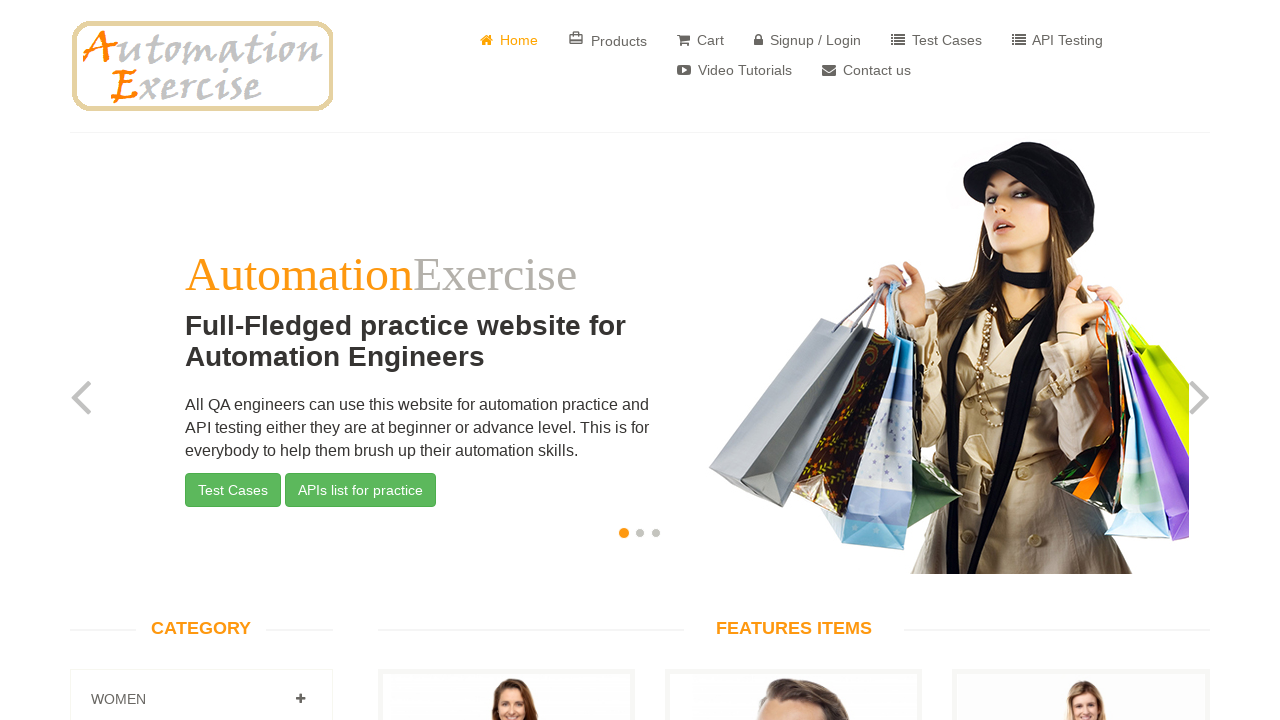

Home page header loaded and is visible
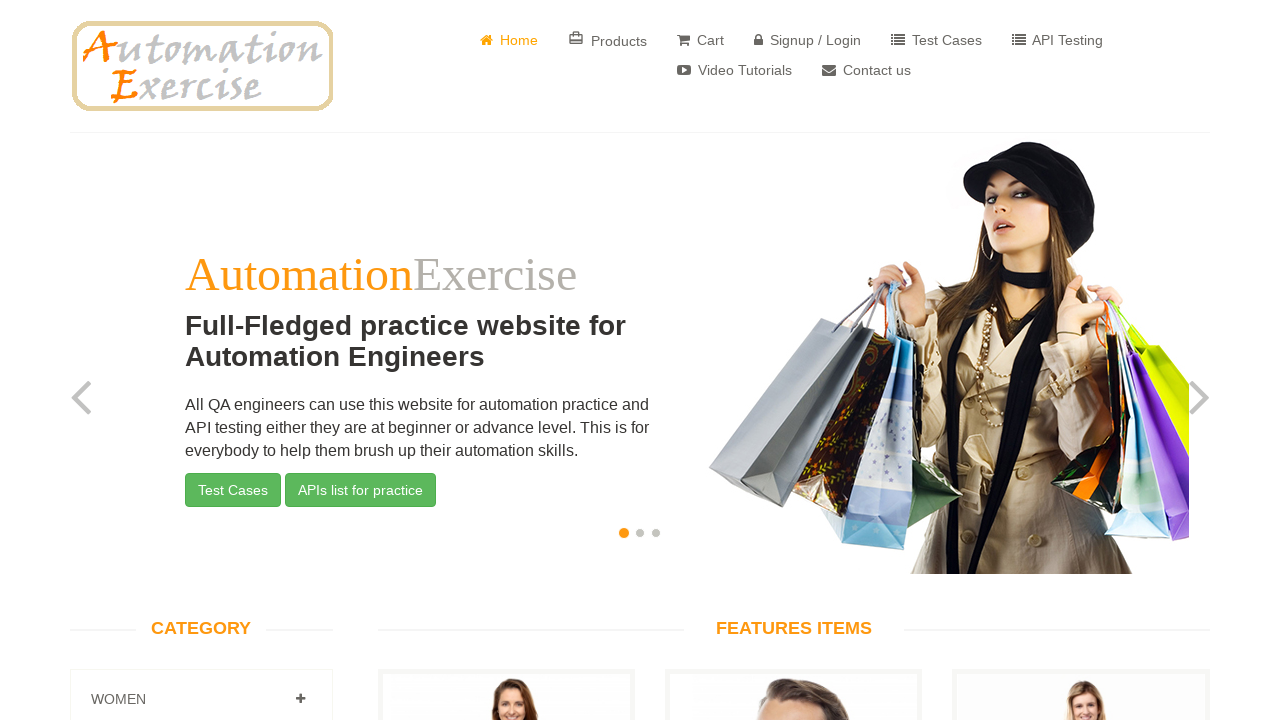

Clicked on Test Cases button at (936, 40) on xpath=//*[@id="header"]/div/div/div/div[2]/div/ul/li[5]/a
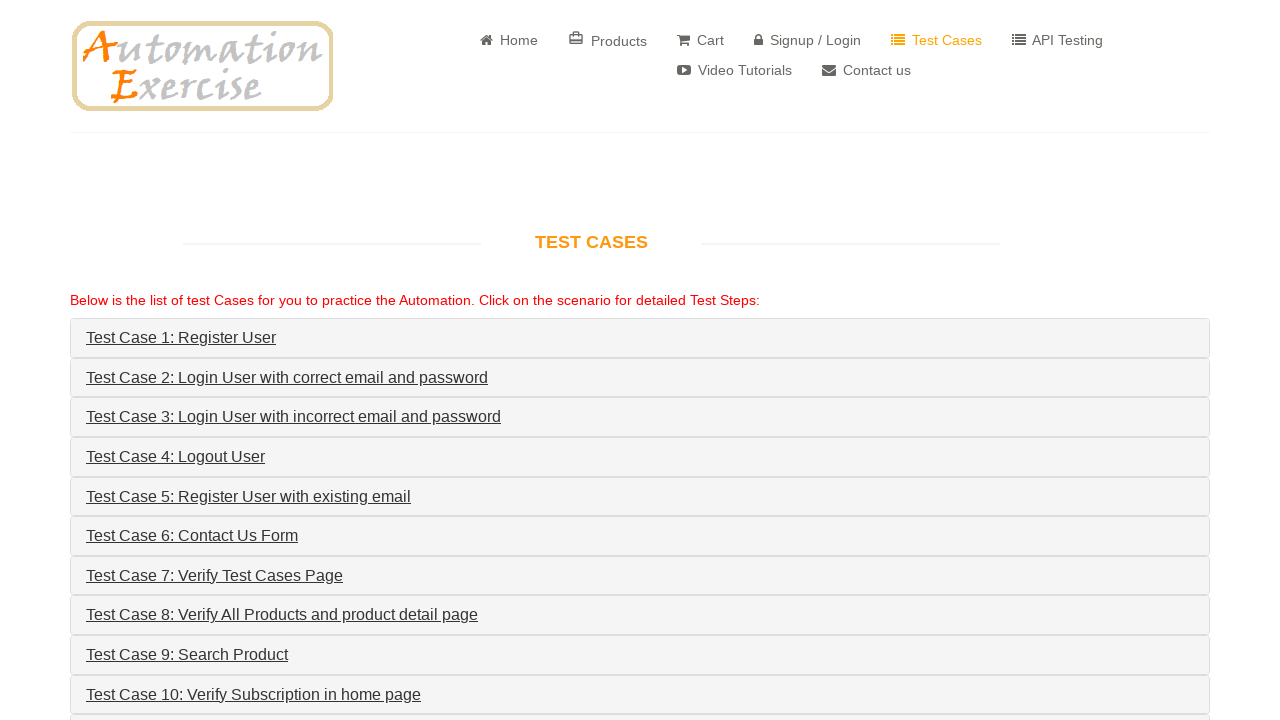

Successfully navigated to test cases page and heading is visible
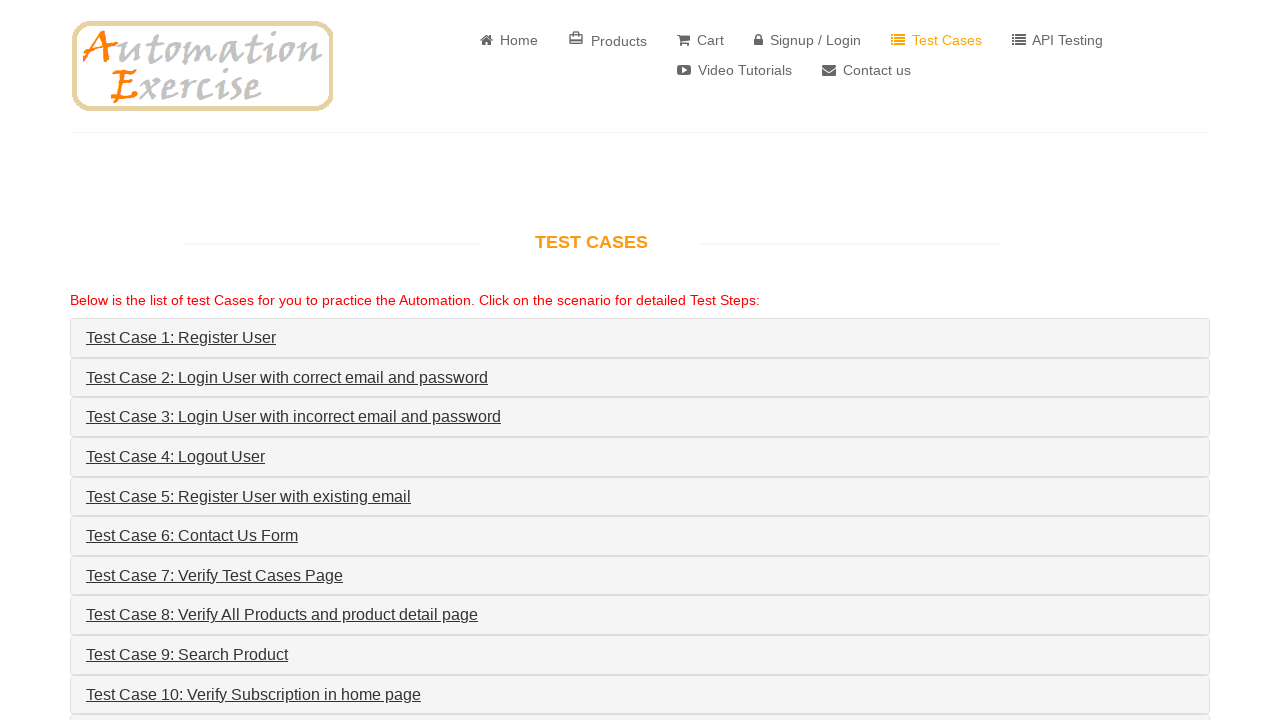

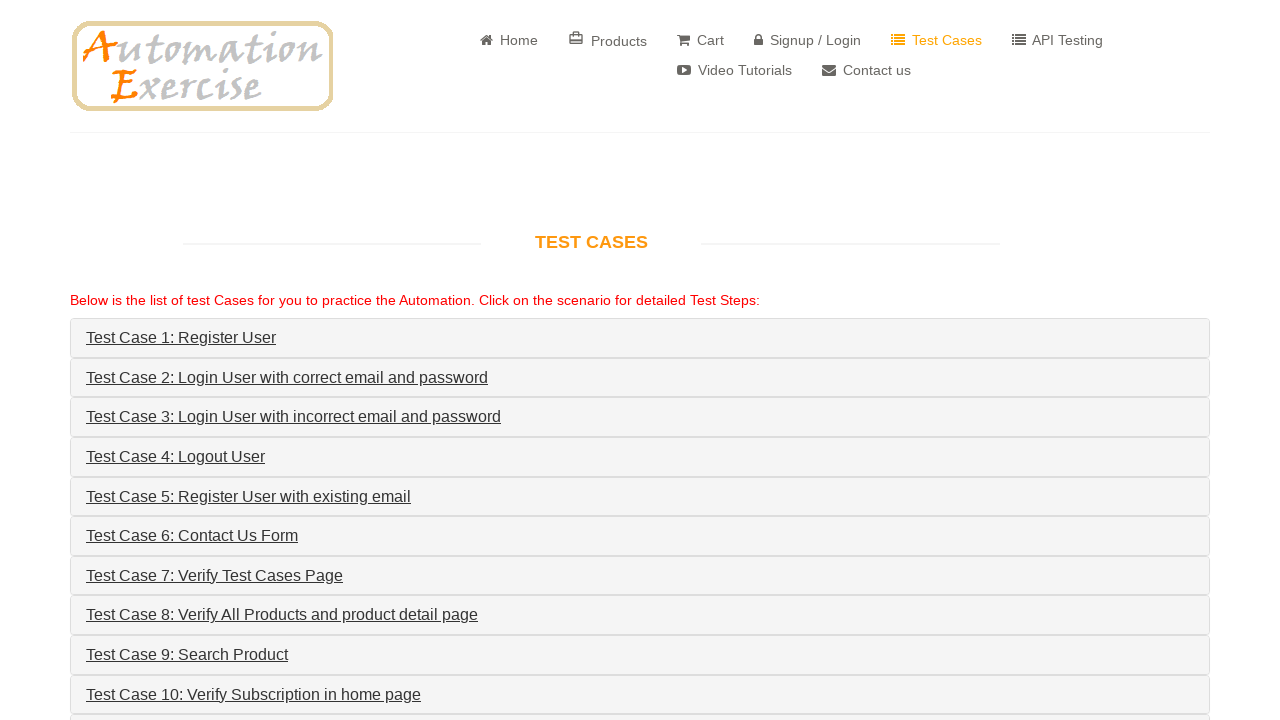